Tests file download functionality by clicking on a download link for a specific document file

Starting URL: https://testcenter.techproeducation.com/index.php?page=file-download

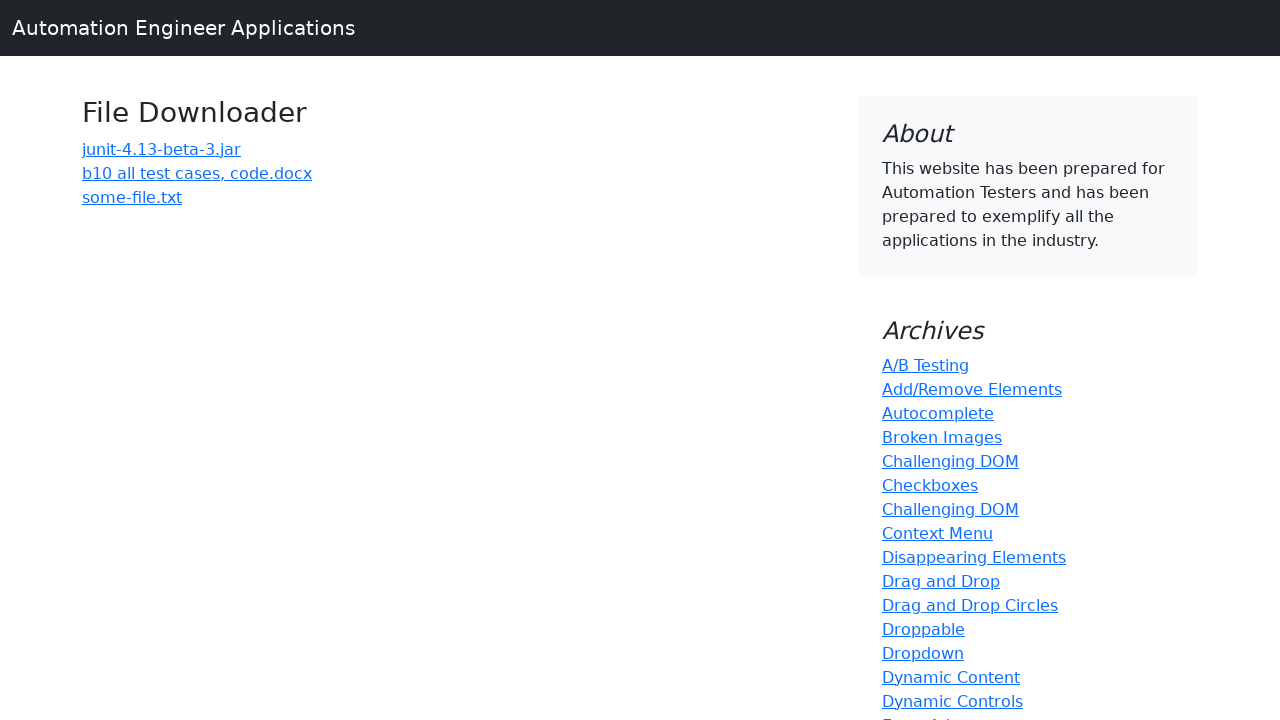

Clicked on download link for 'b10 all test cases, code.docx' at (197, 173) on xpath=//*[text()='b10 all test cases, code.docx']
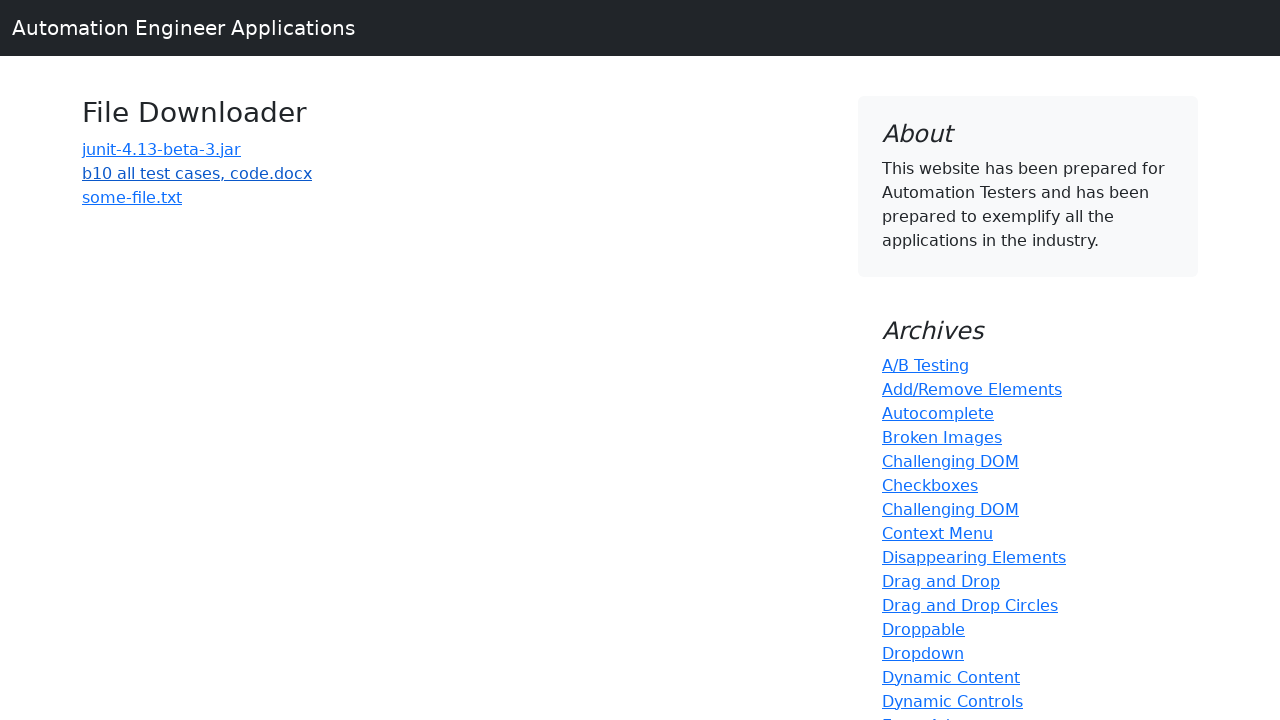

Initiated file download by clicking on 'b10 all test cases, code.docx' at (197, 173) on xpath=//*[text()='b10 all test cases, code.docx']
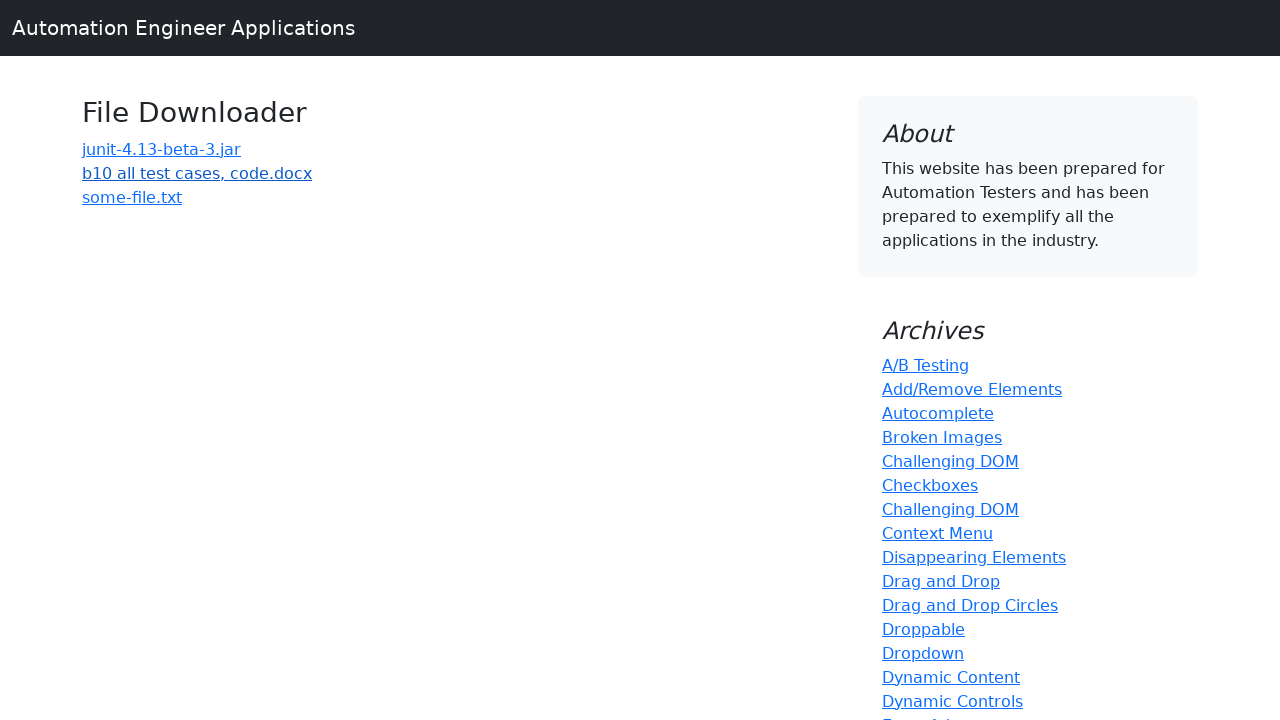

File download completed successfully
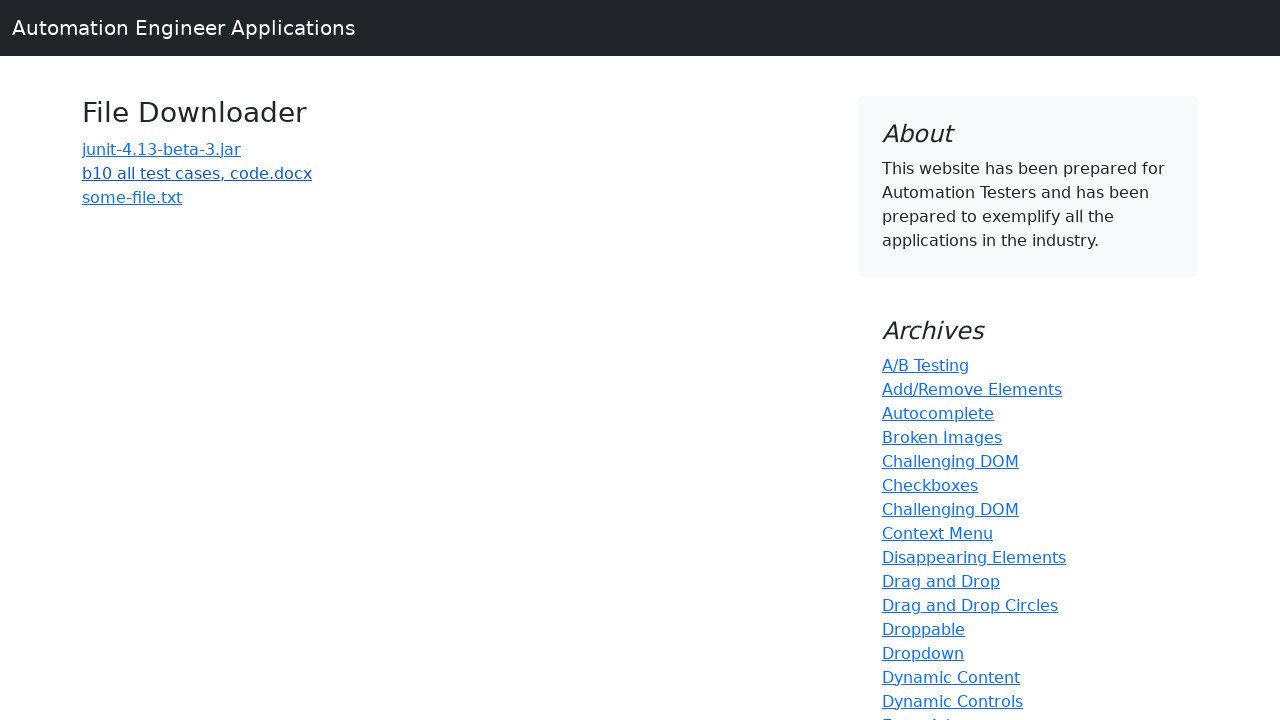

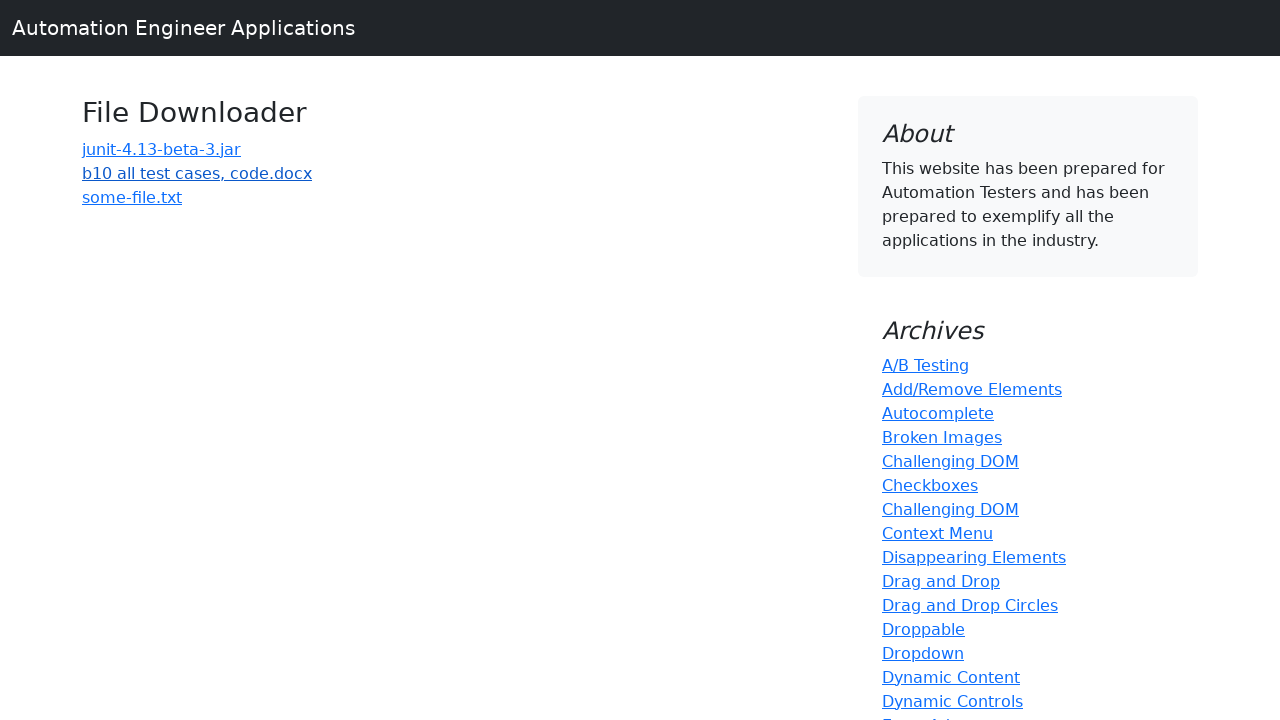